Tests checkbox functionality by verifying initial state, selecting a checkbox, clicking result button, and verifying the result

Starting URL: https://kristinek.github.io/site/examples/actions

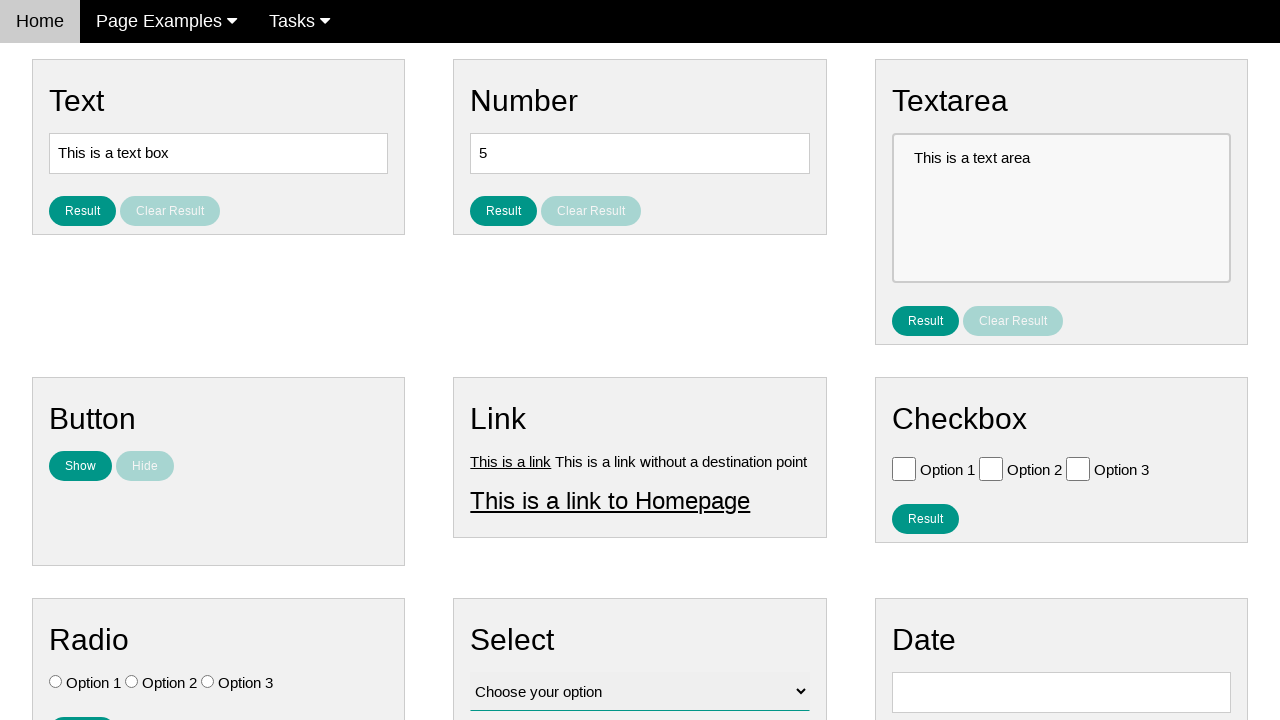

Located all checkboxes on the page
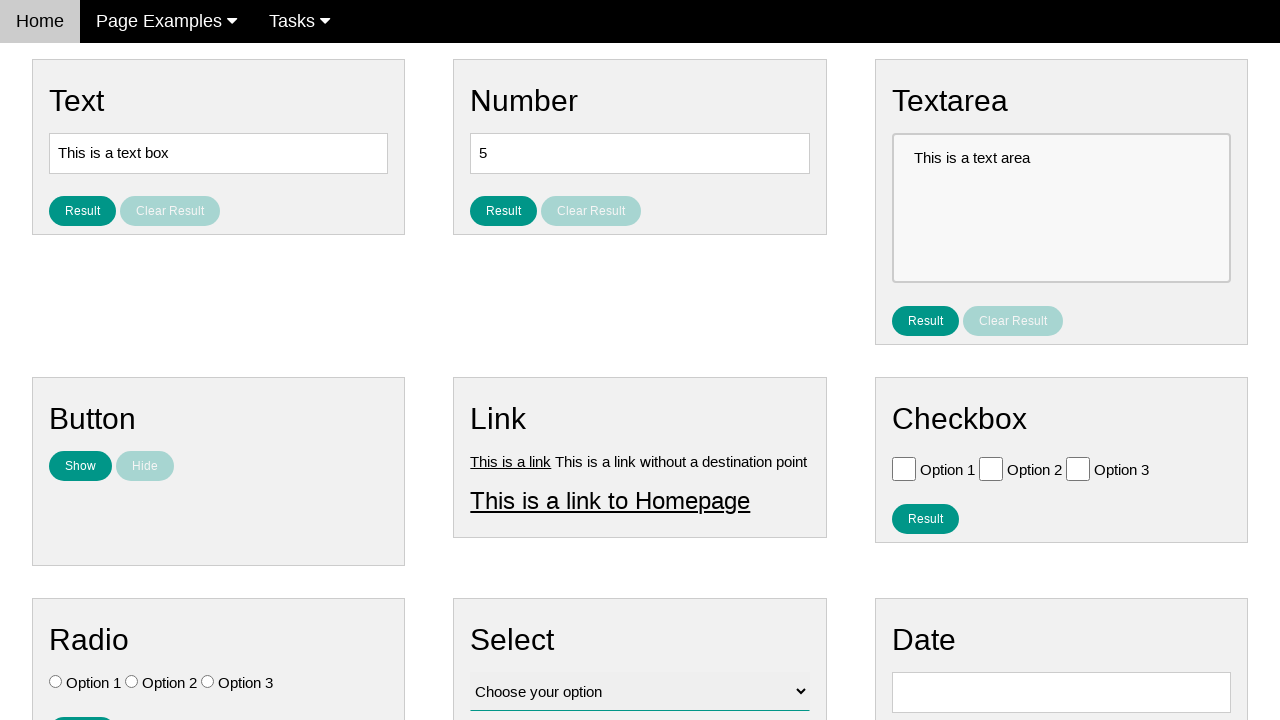

Verified checkbox 0 is not initially selected
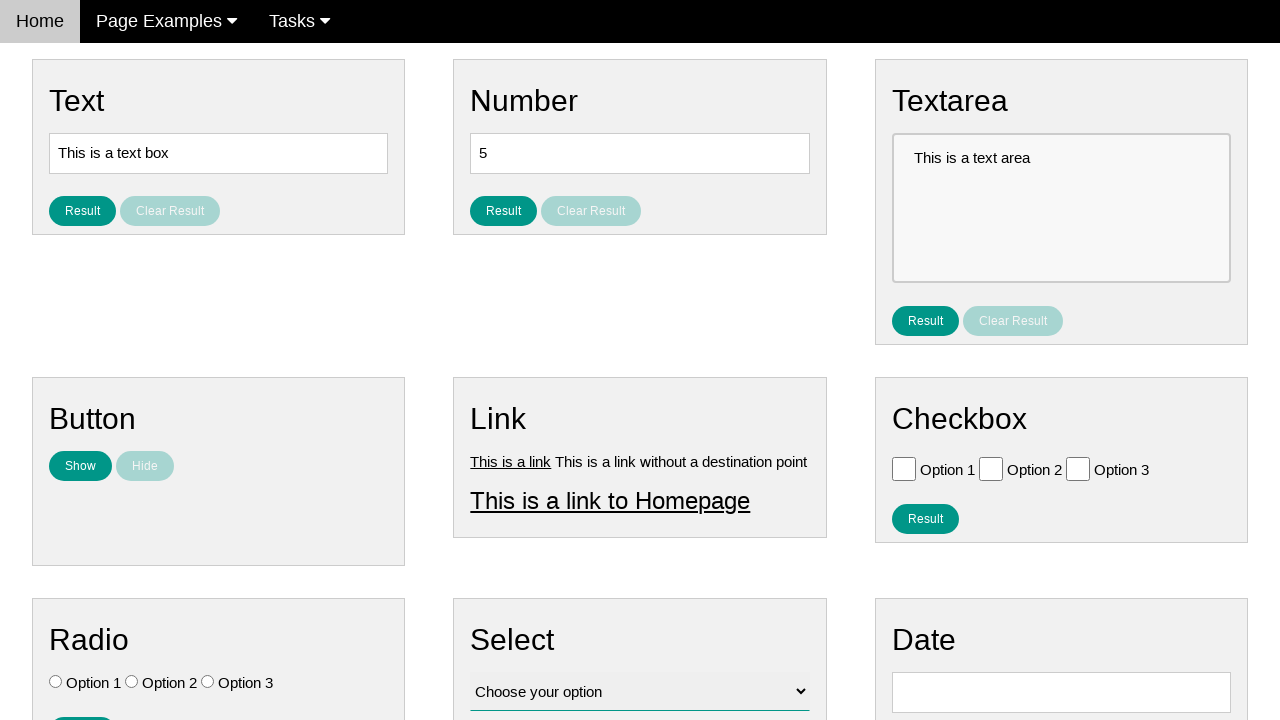

Verified checkbox 1 is not initially selected
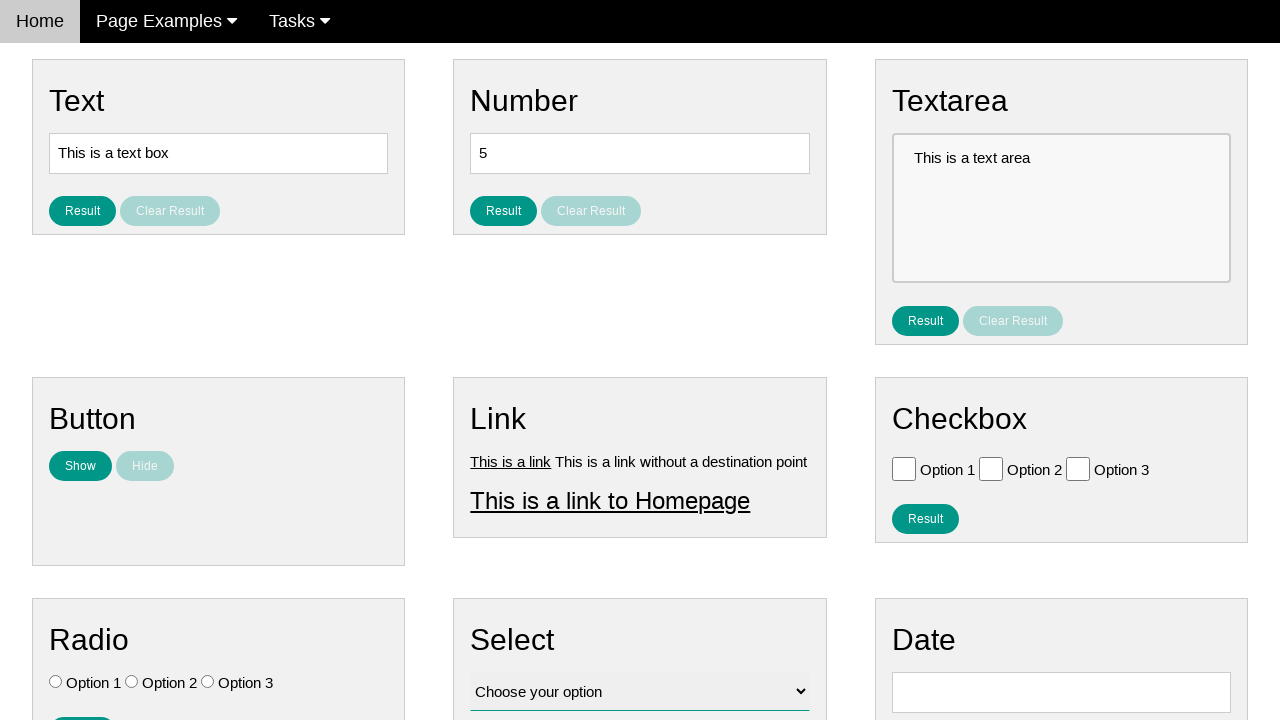

Verified checkbox 2 is not initially selected
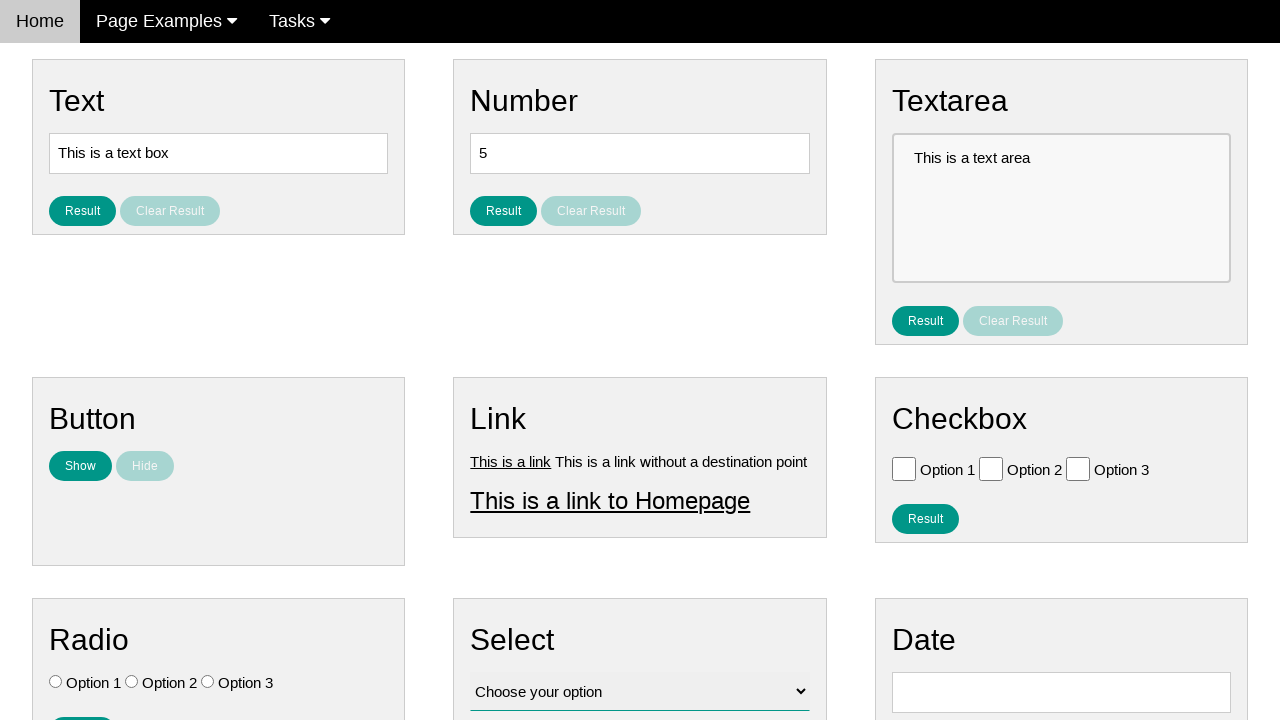

Clicked option 1 checkbox to select it at (904, 468) on #vfb-6-0
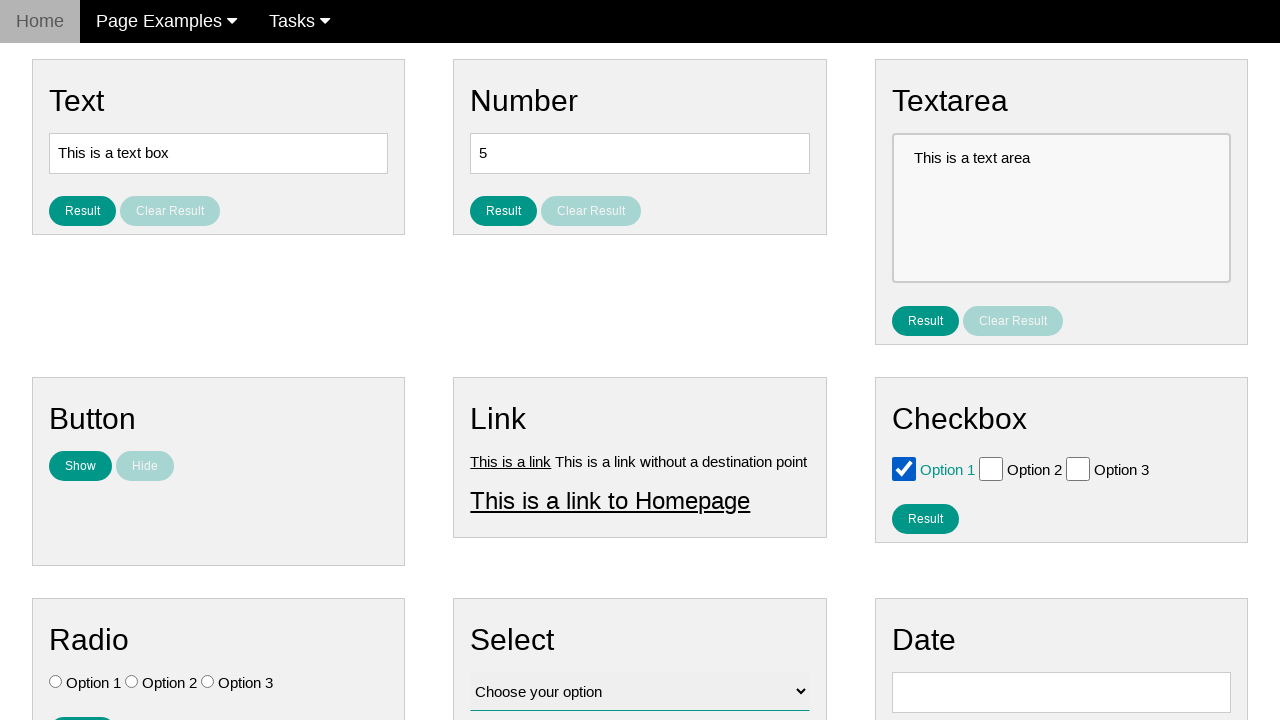

Verified option 1 checkbox is now selected
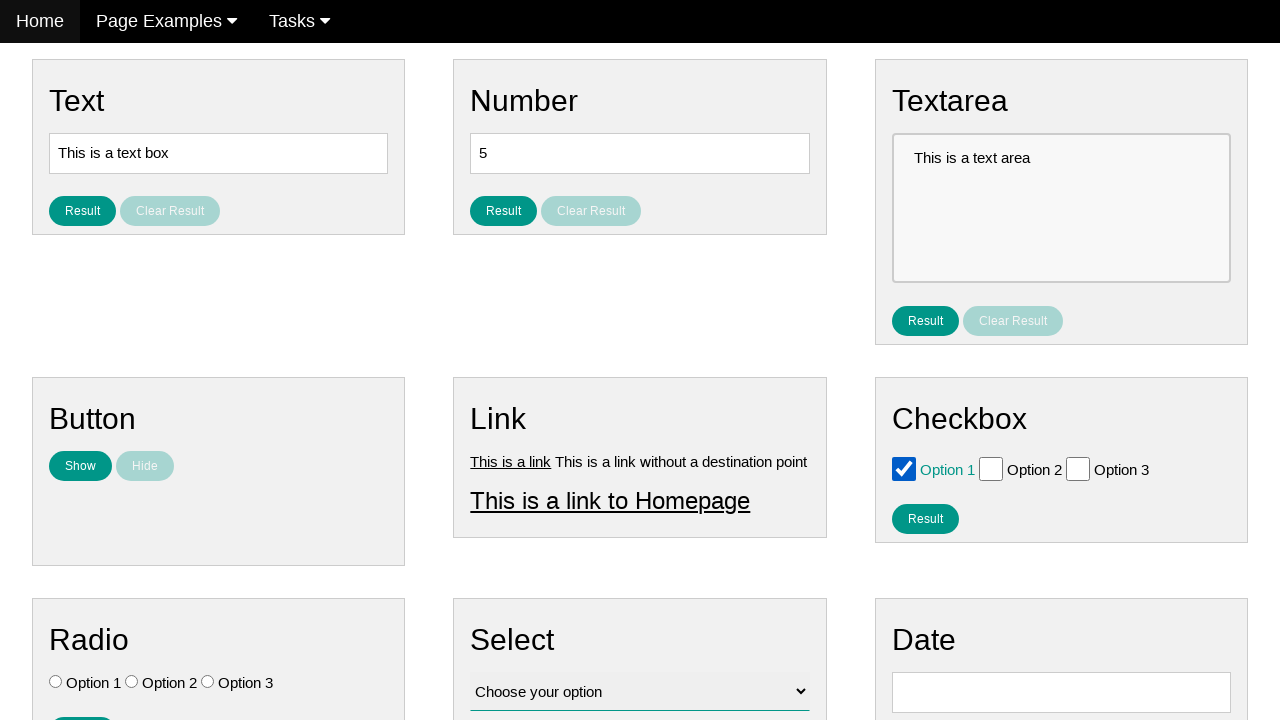

Clicked the result checkbox button at (925, 518) on #result_button_checkbox
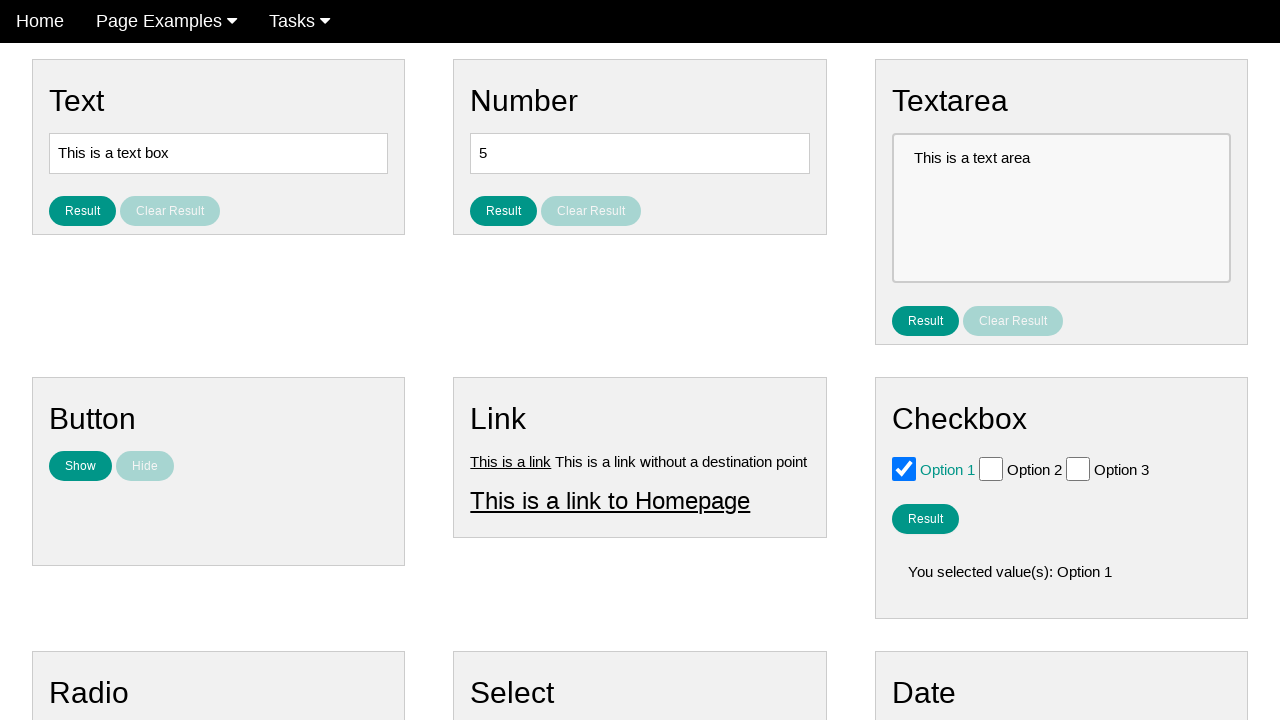

Result checkbox element appeared on the page
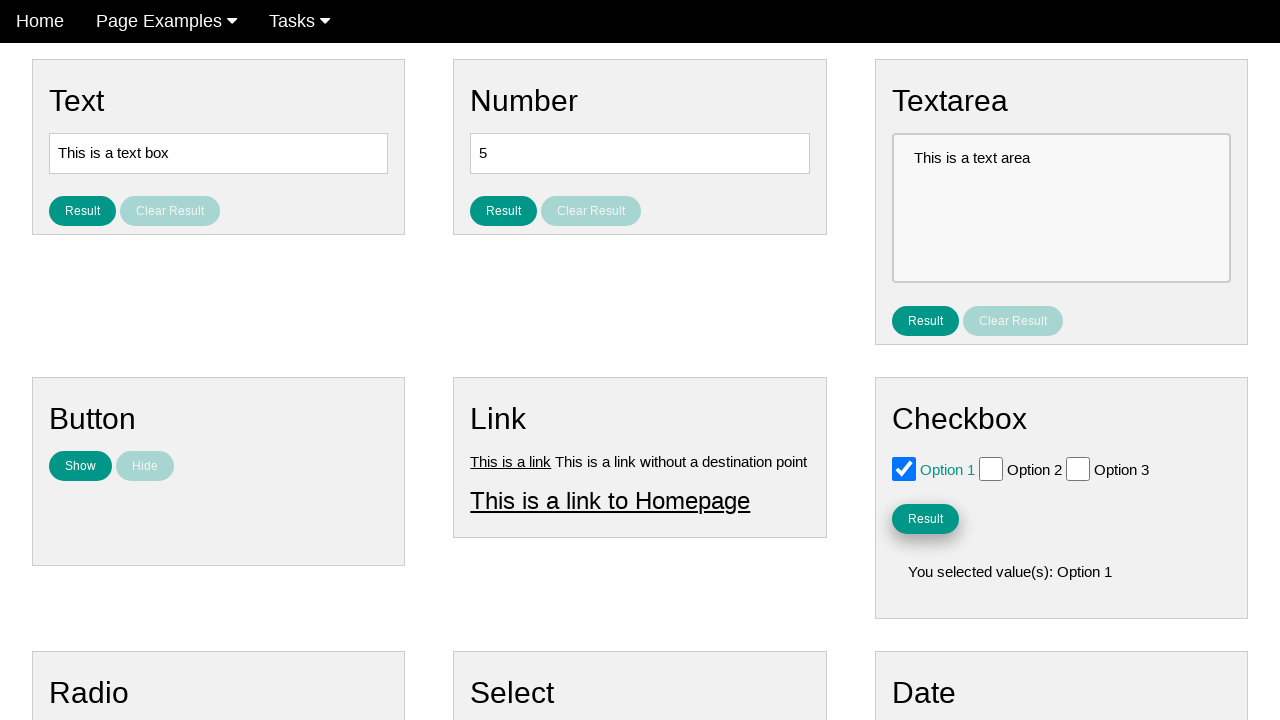

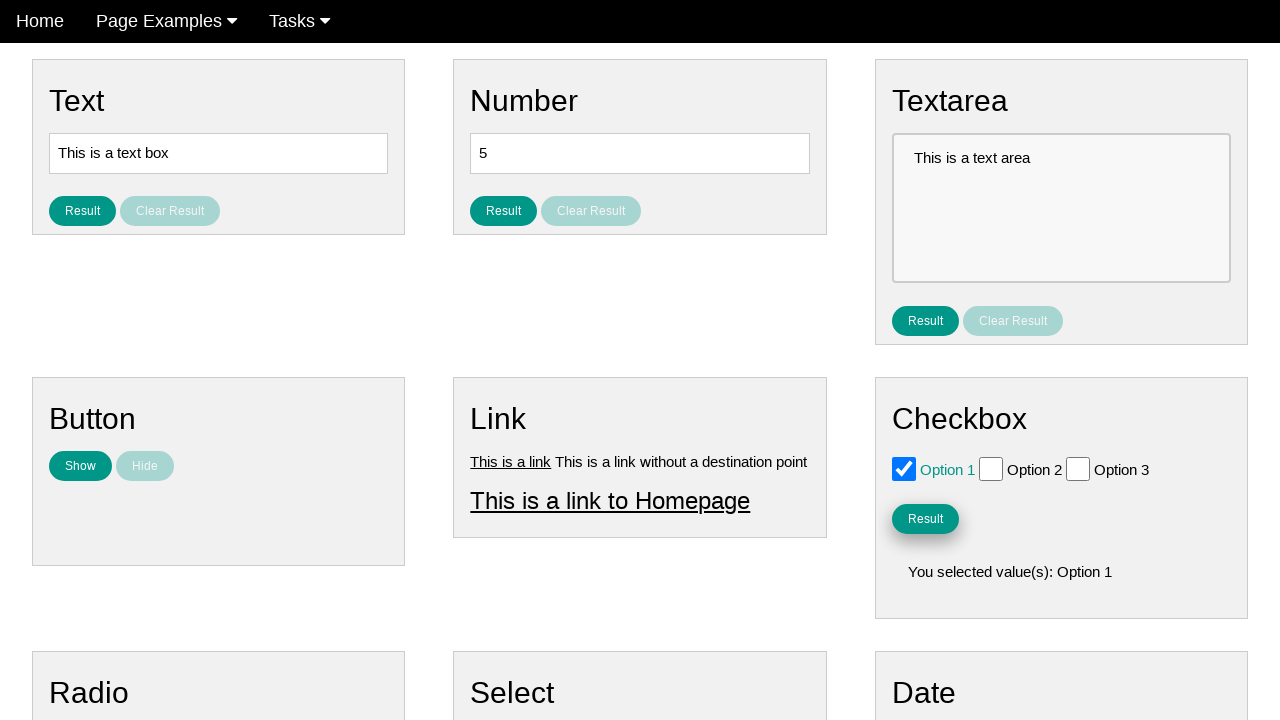